Tests three different types of button click interactions: double-click, right-click (context click), and regular click on a demo QA page, then verifies that success messages appear for each action.

Starting URL: https://demoqa.com/buttons

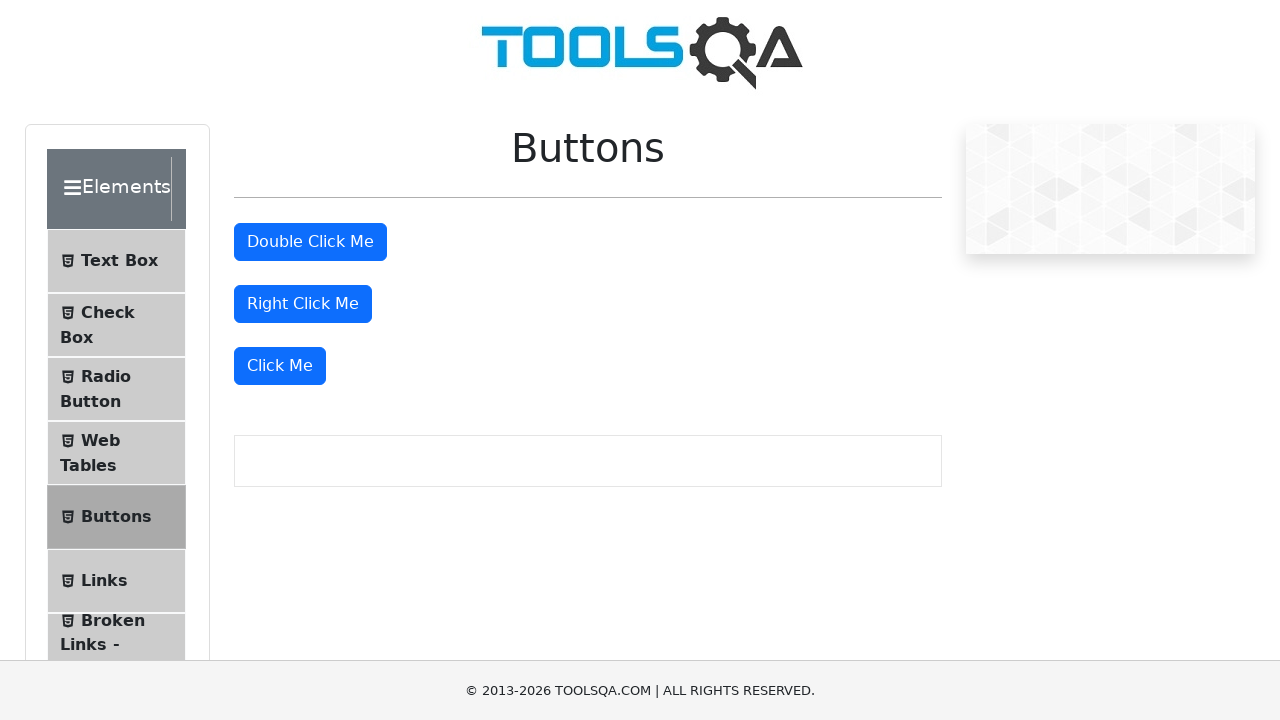

Located double-click button element
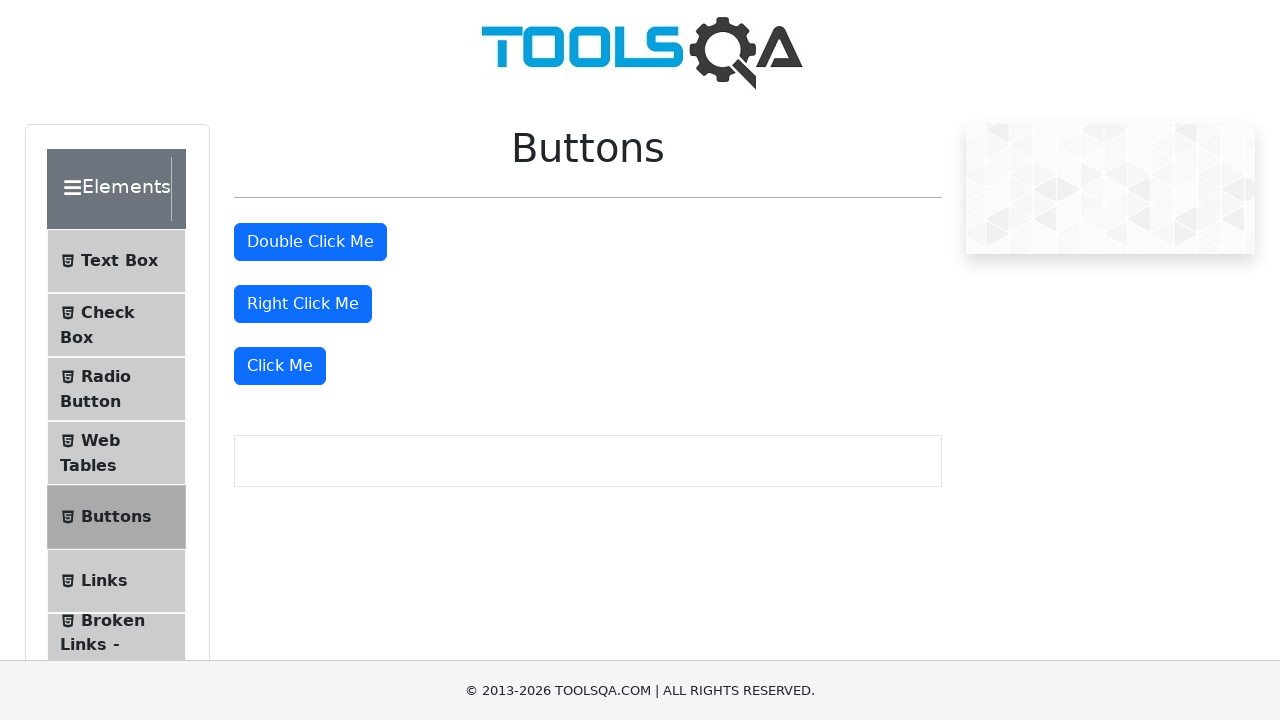

Located right-click button element
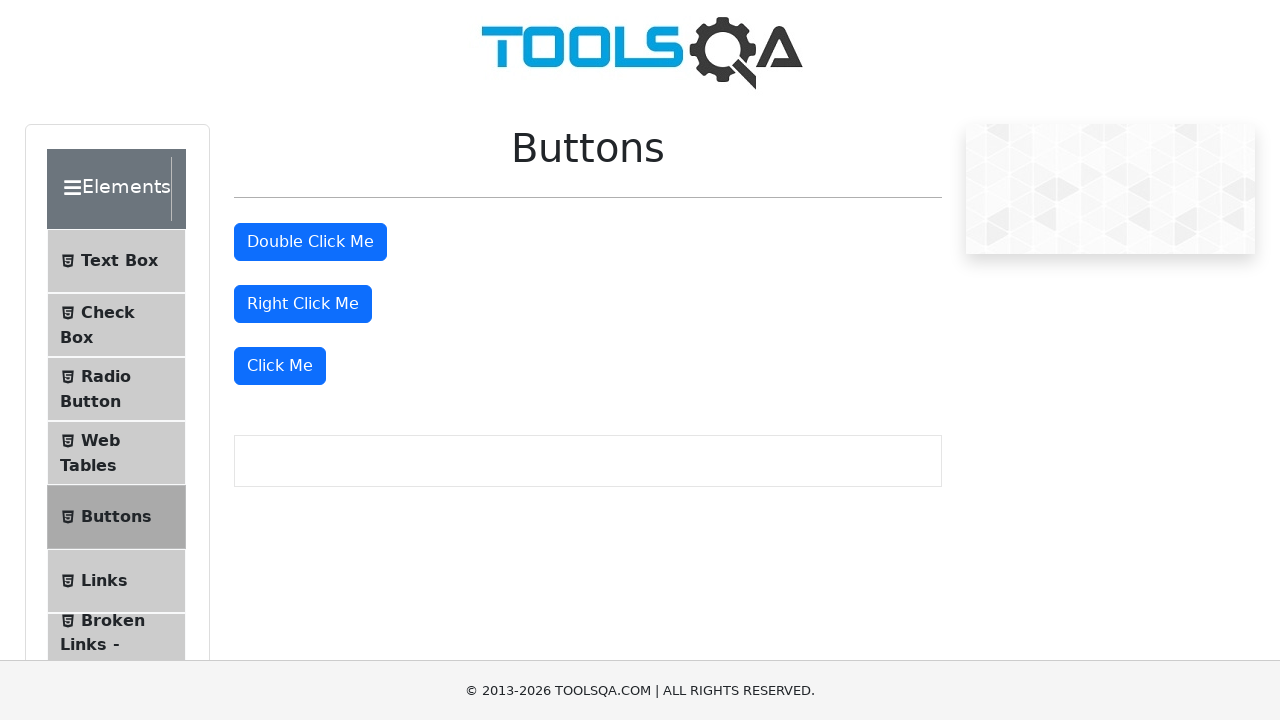

Located Click Me button element
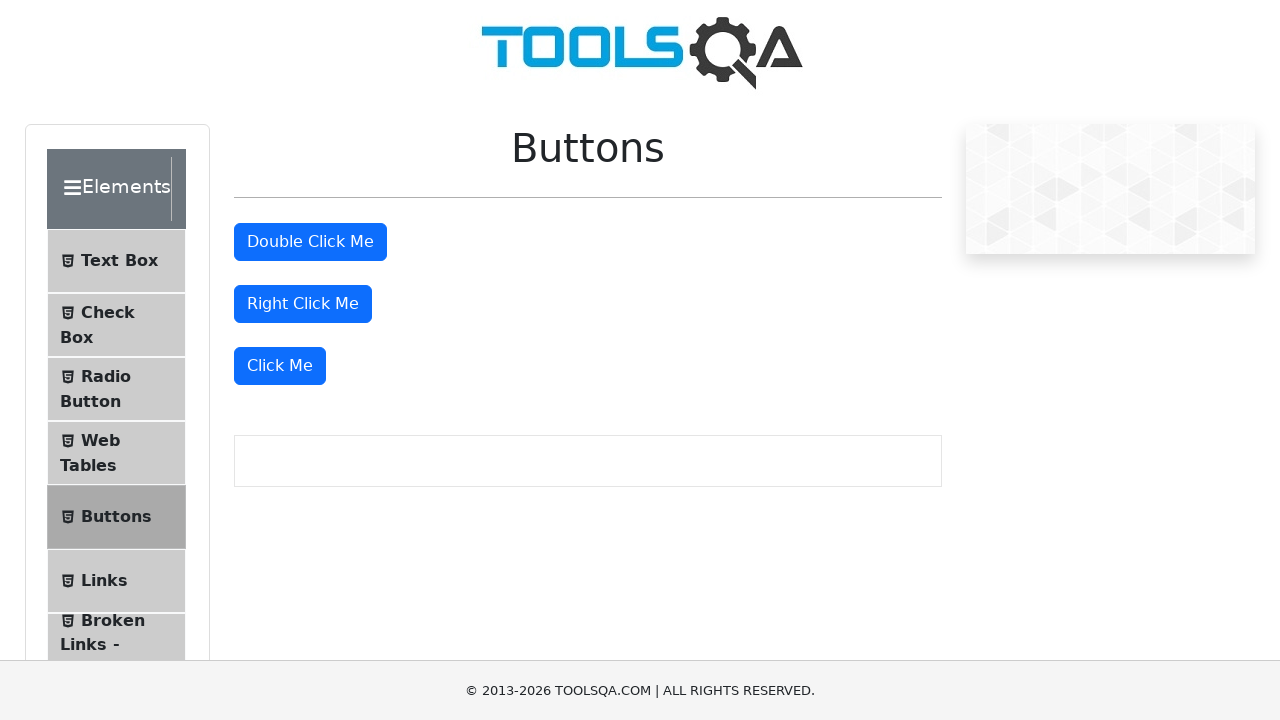

Performed double-click on the double-click button at (310, 242) on #doubleClickBtn
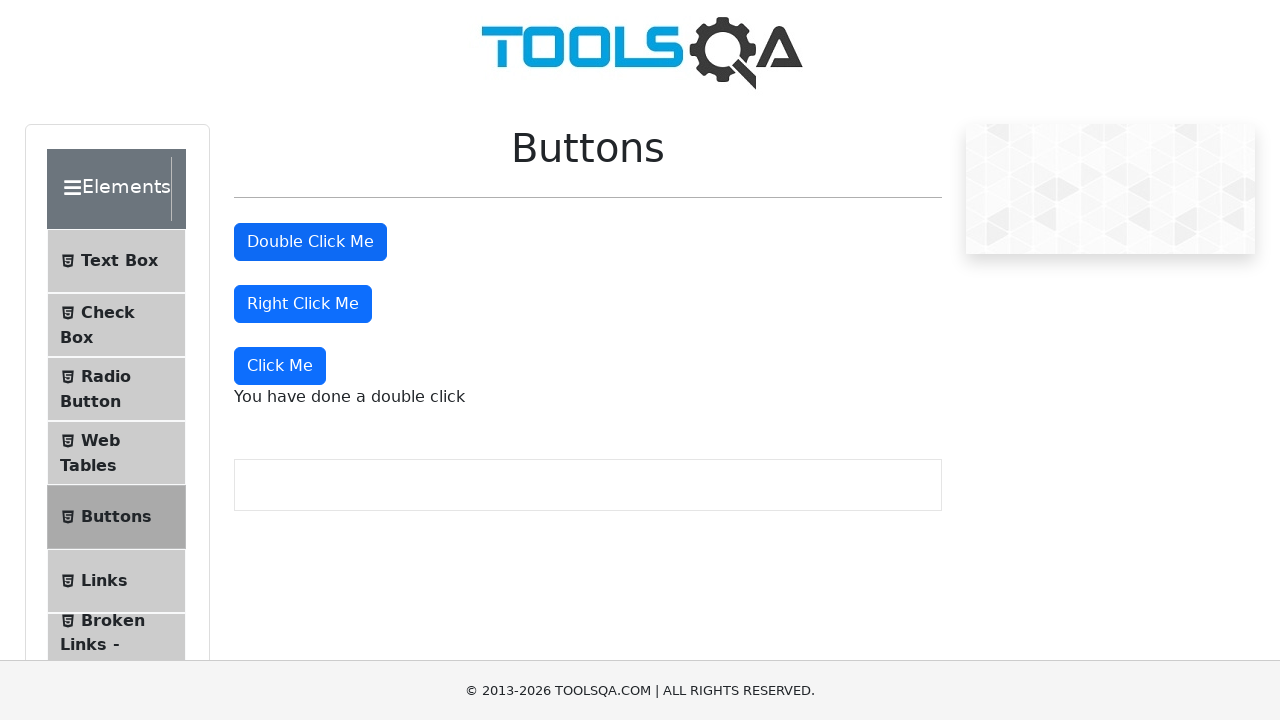

Performed right-click on the right-click button at (303, 304) on #rightClickBtn
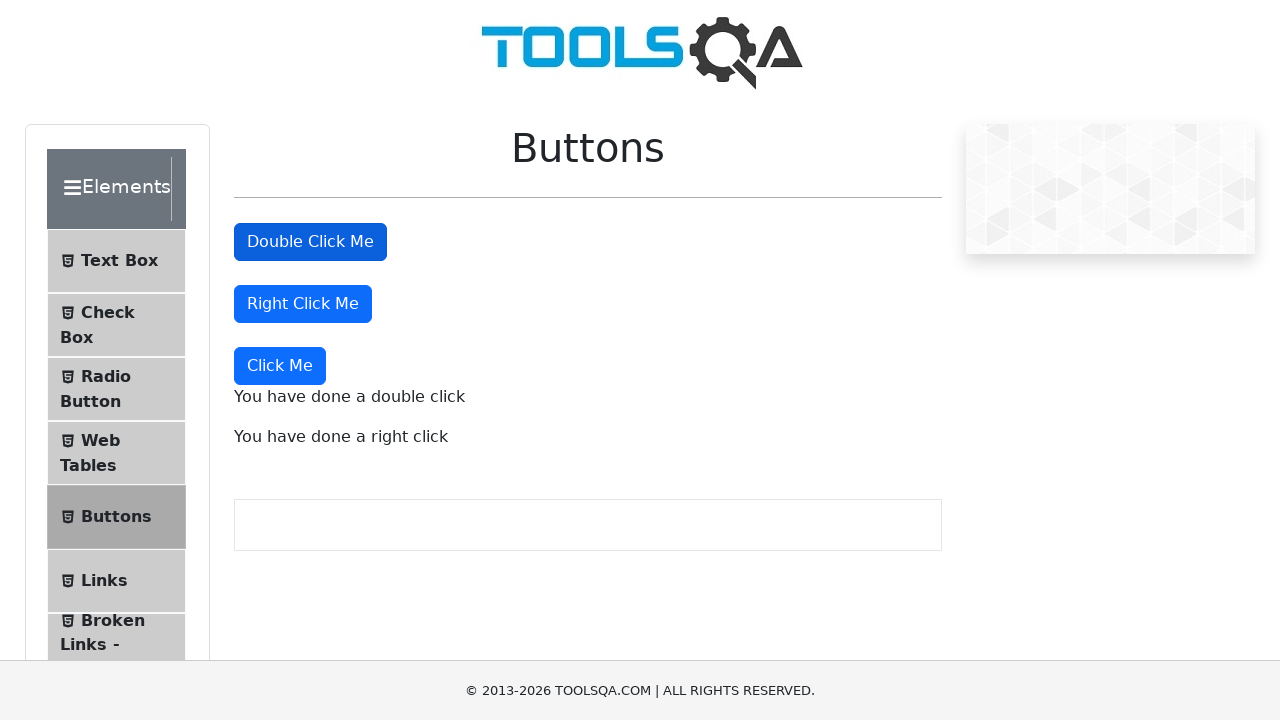

Performed regular click on the Click Me button at (280, 366) on xpath=//button[text()='Click Me']
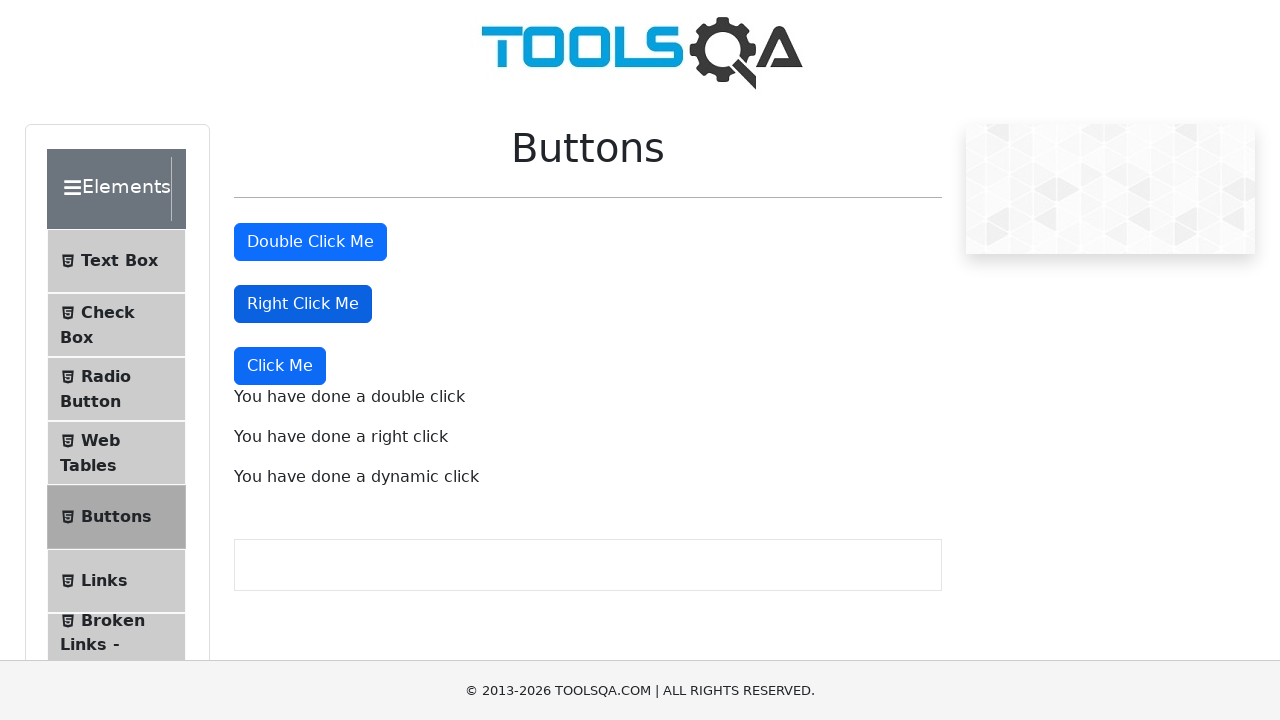

Double-click success message appeared
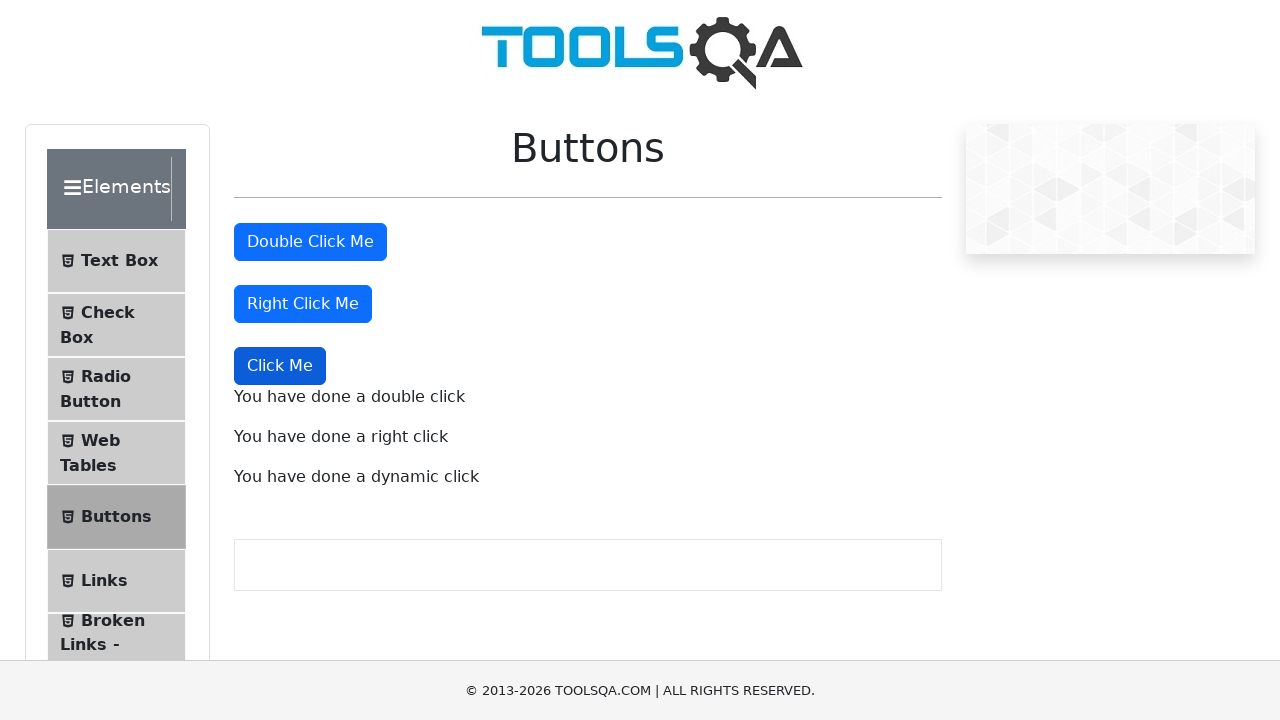

Right-click success message appeared
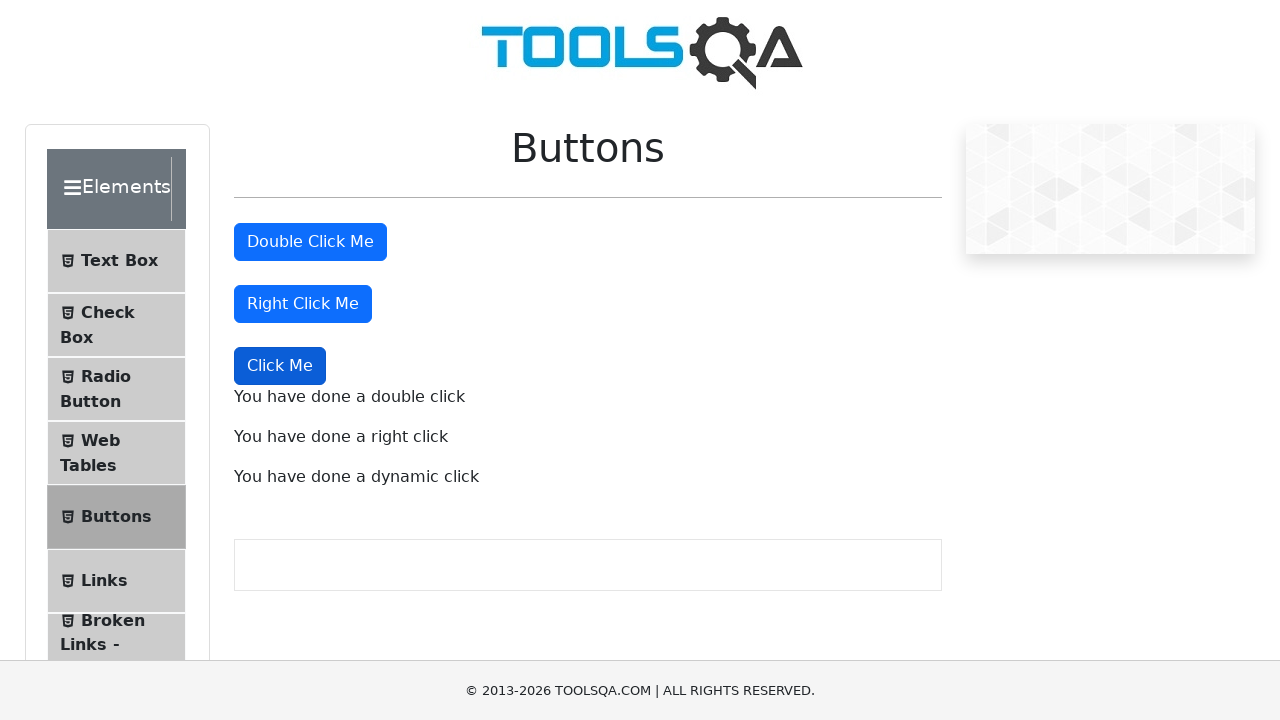

Regular click success message appeared
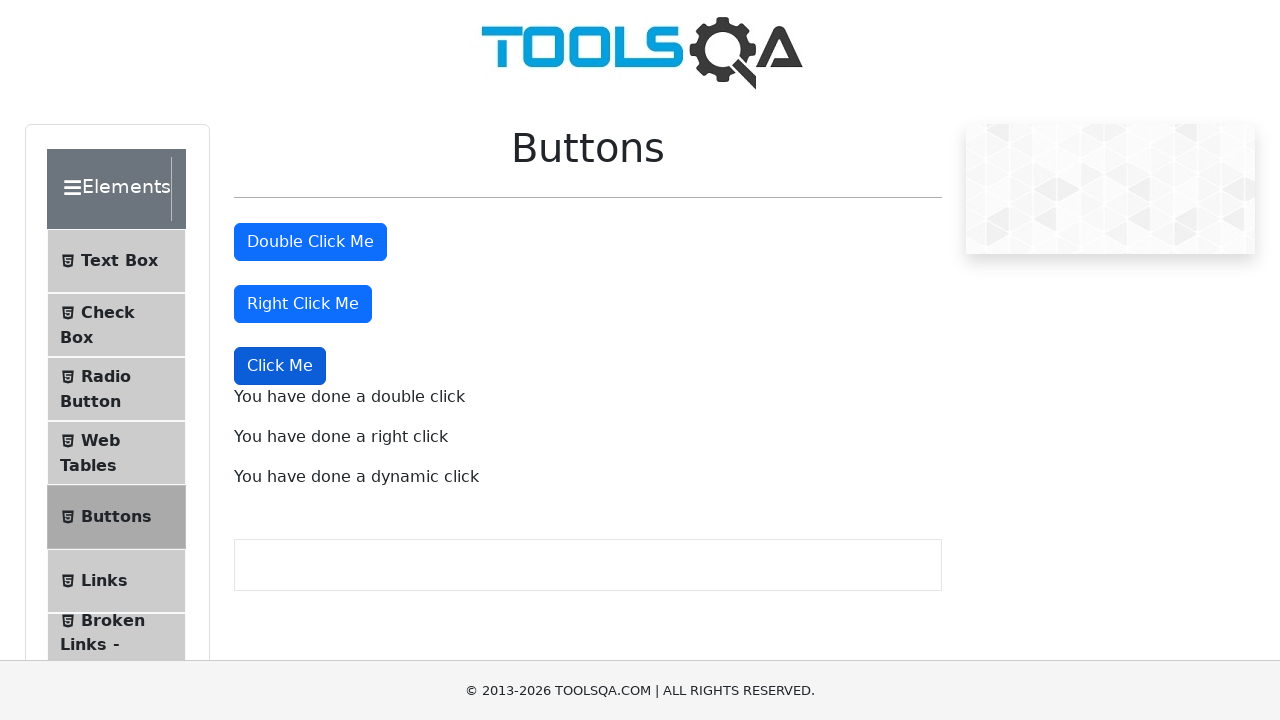

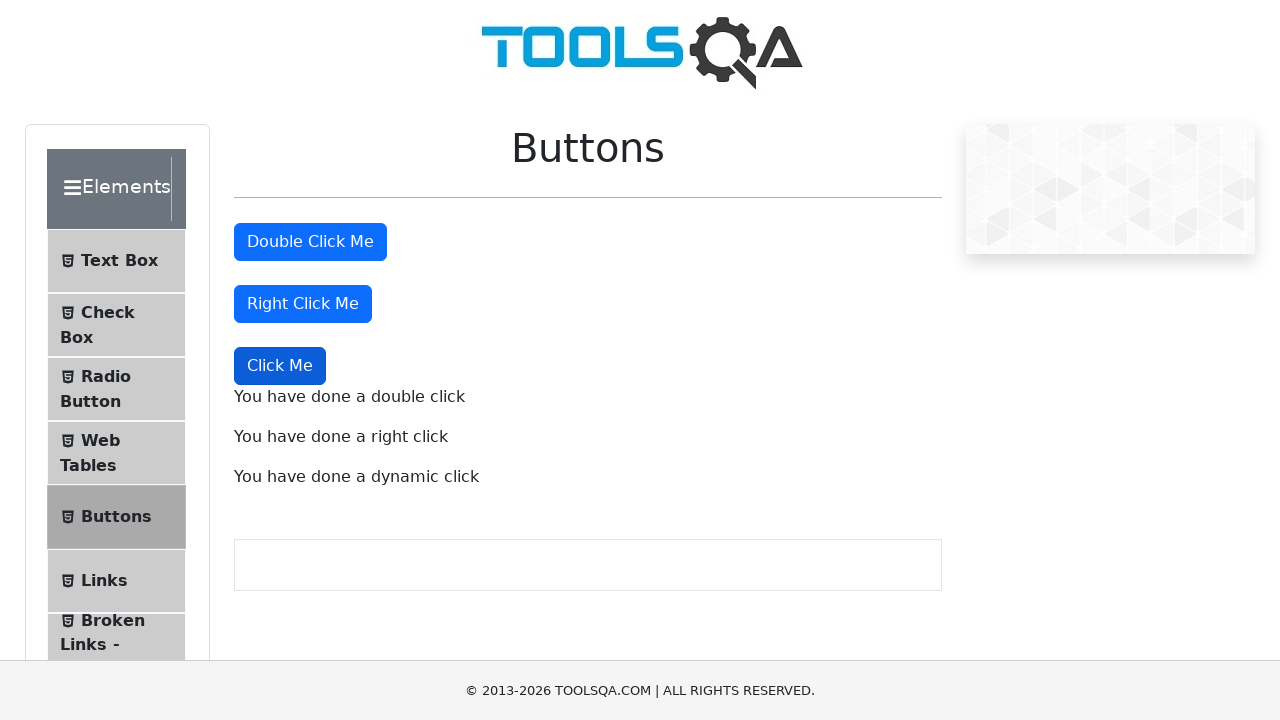